Tests that new todo items are appended to the bottom of the list by creating 3 items

Starting URL: https://demo.playwright.dev/todomvc

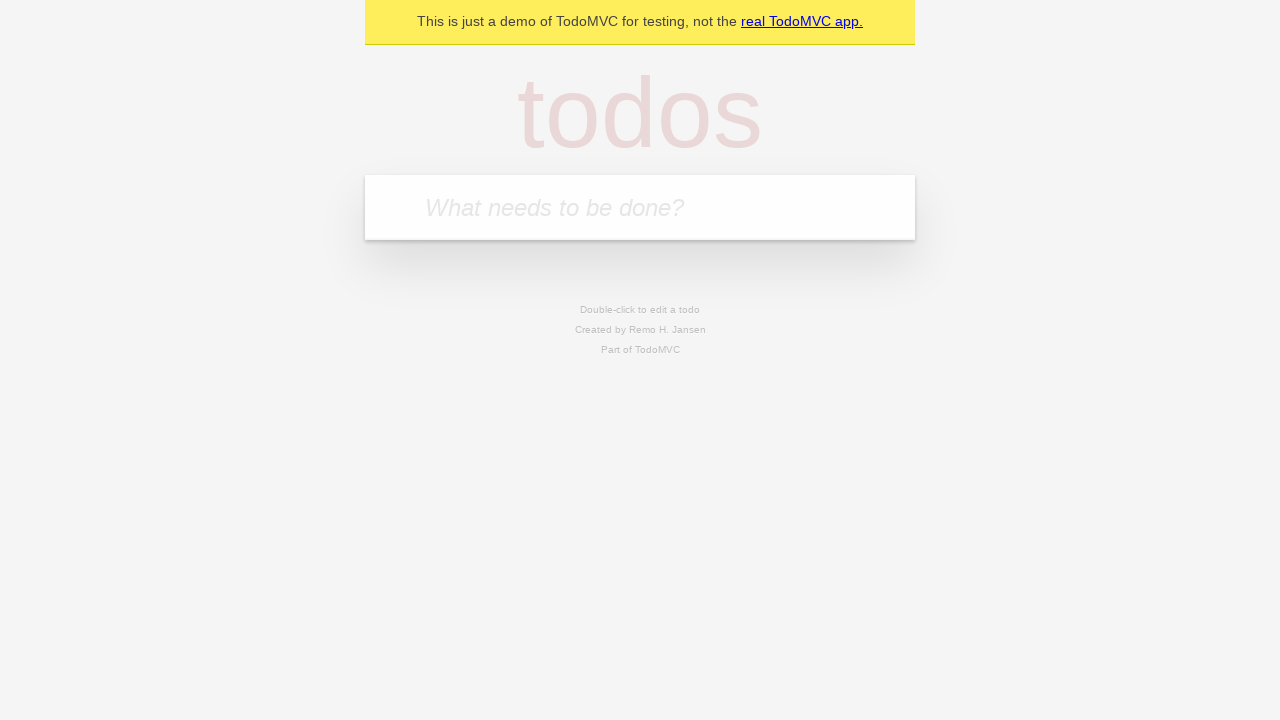

Filled todo input with 'buy some cheese' on internal:attr=[placeholder="What needs to be done?"i]
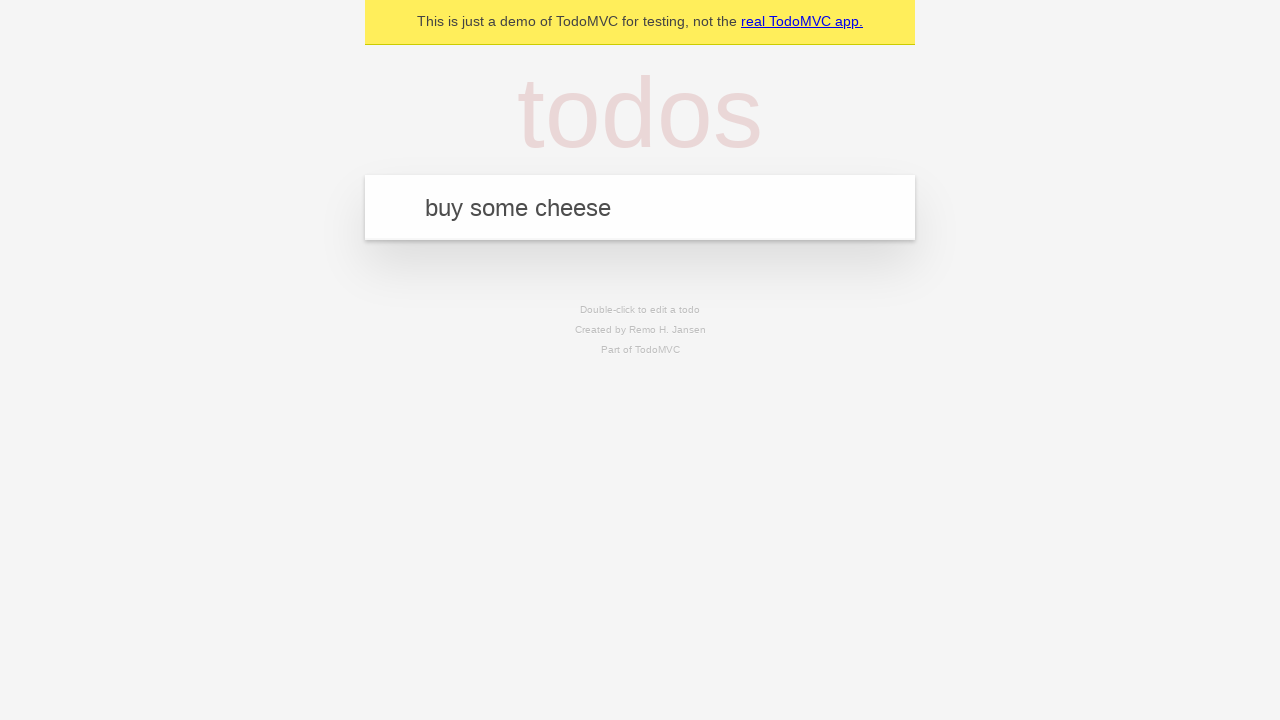

Pressed Enter to create first todo item on internal:attr=[placeholder="What needs to be done?"i]
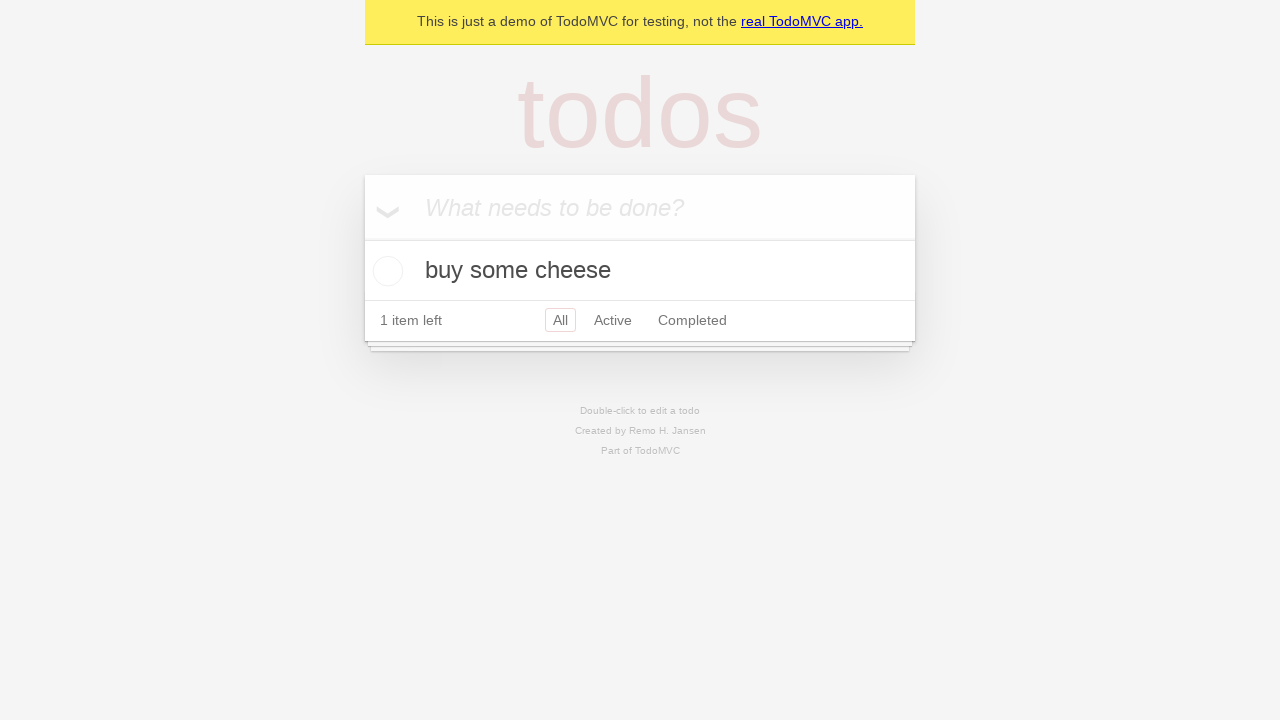

Filled todo input with 'feed the cat' on internal:attr=[placeholder="What needs to be done?"i]
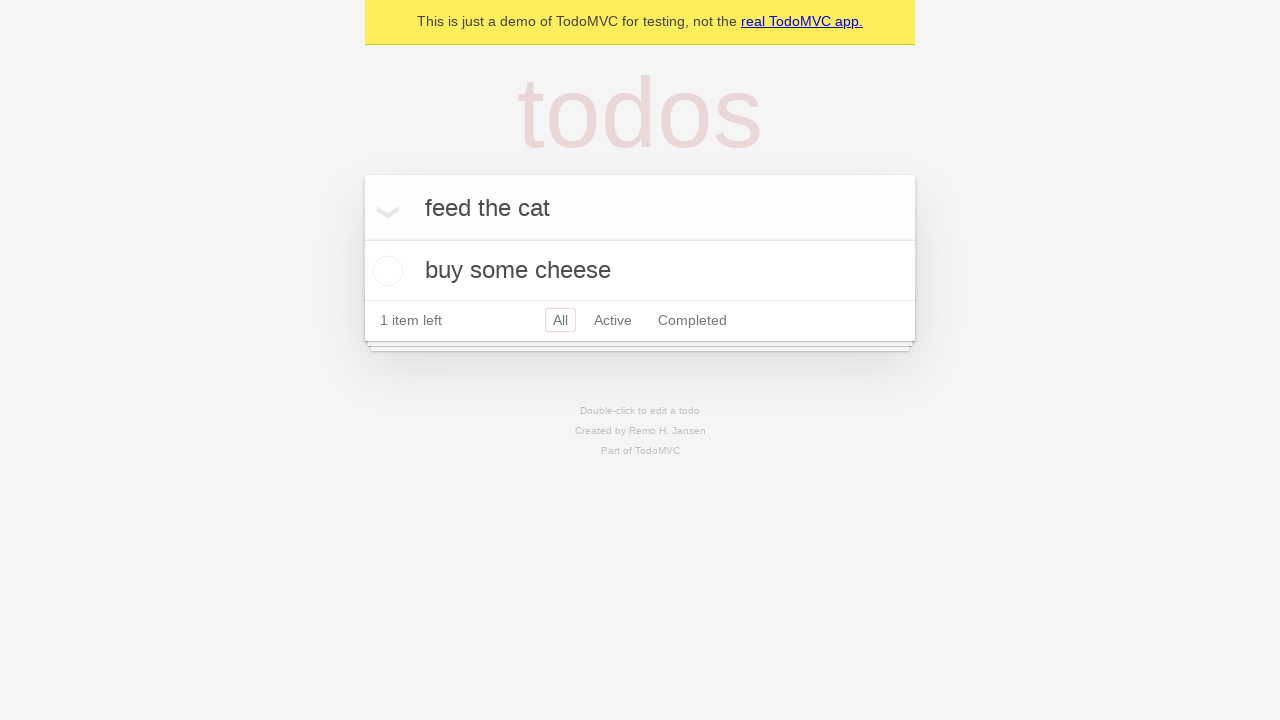

Pressed Enter to create second todo item on internal:attr=[placeholder="What needs to be done?"i]
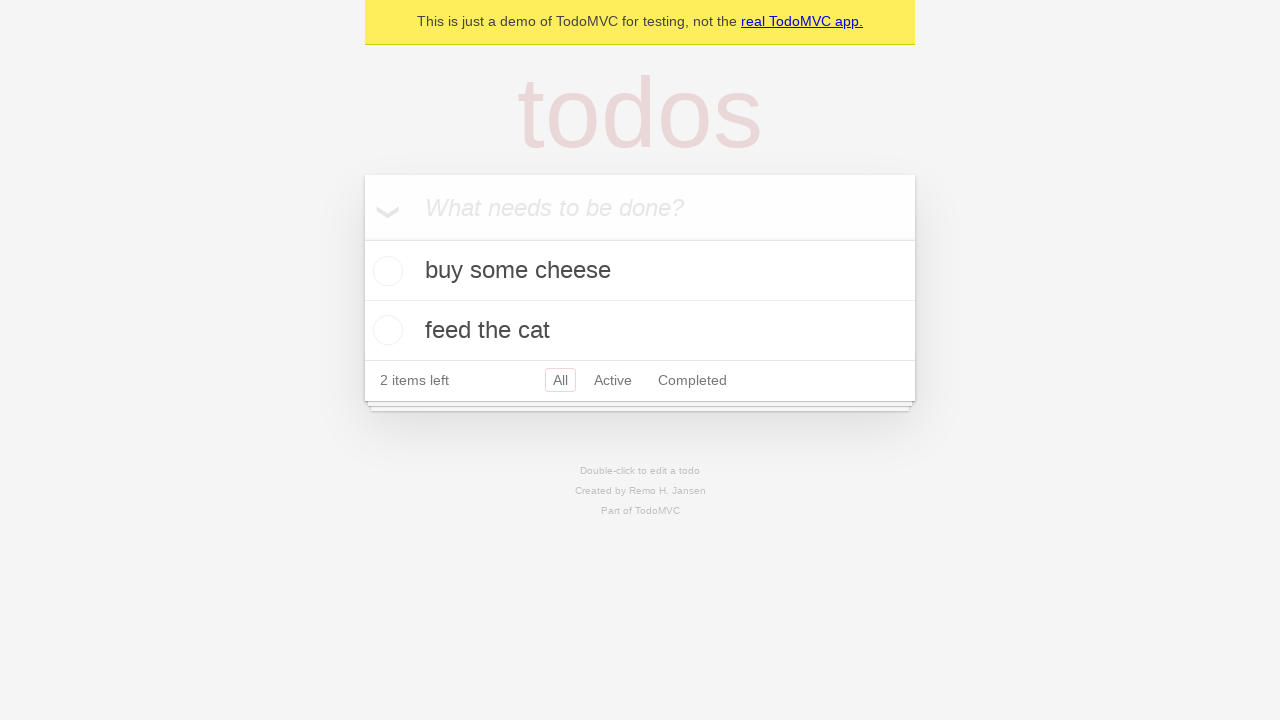

Filled todo input with 'book a doctors appointment' on internal:attr=[placeholder="What needs to be done?"i]
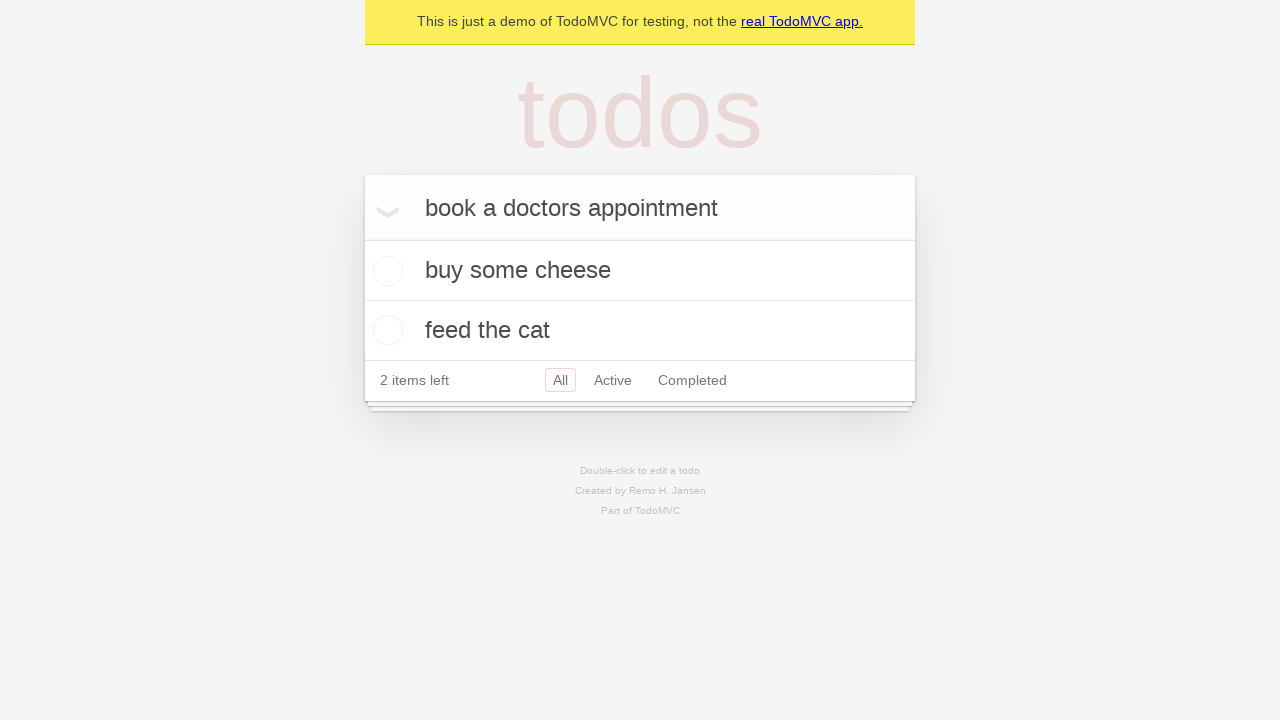

Pressed Enter to create third todo item on internal:attr=[placeholder="What needs to be done?"i]
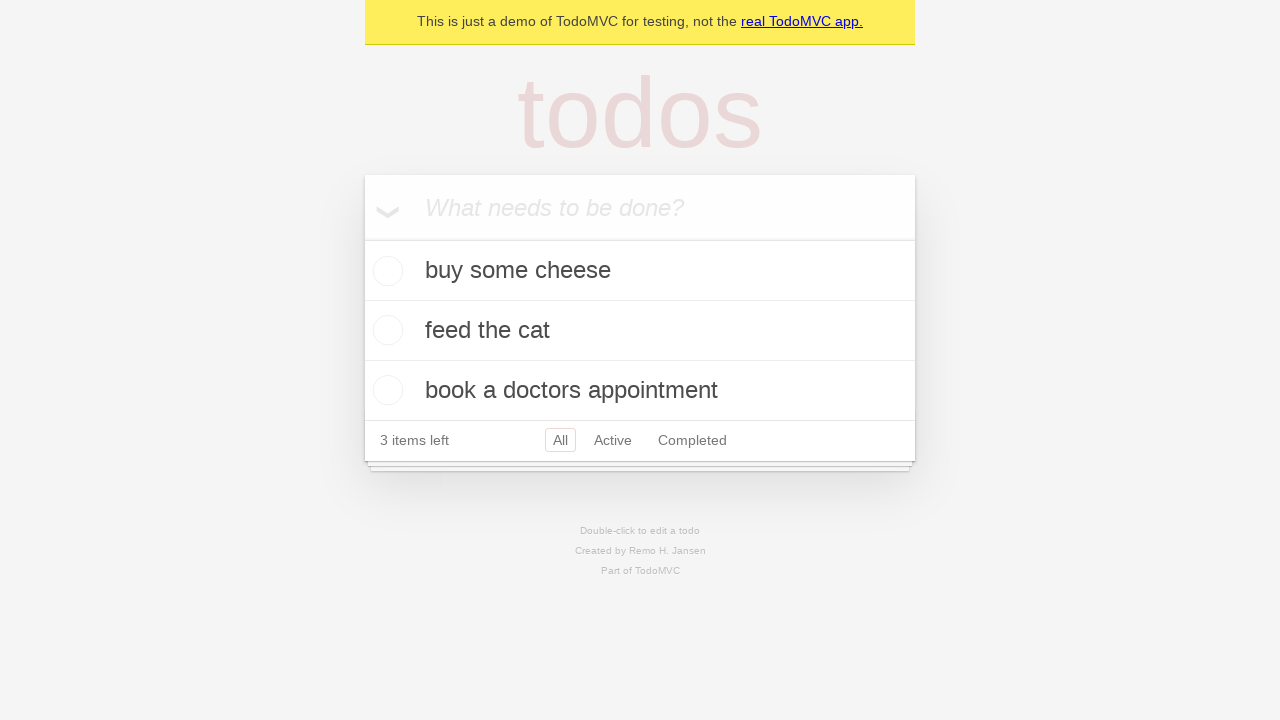

Waited for all 3 todo items to appear in the list
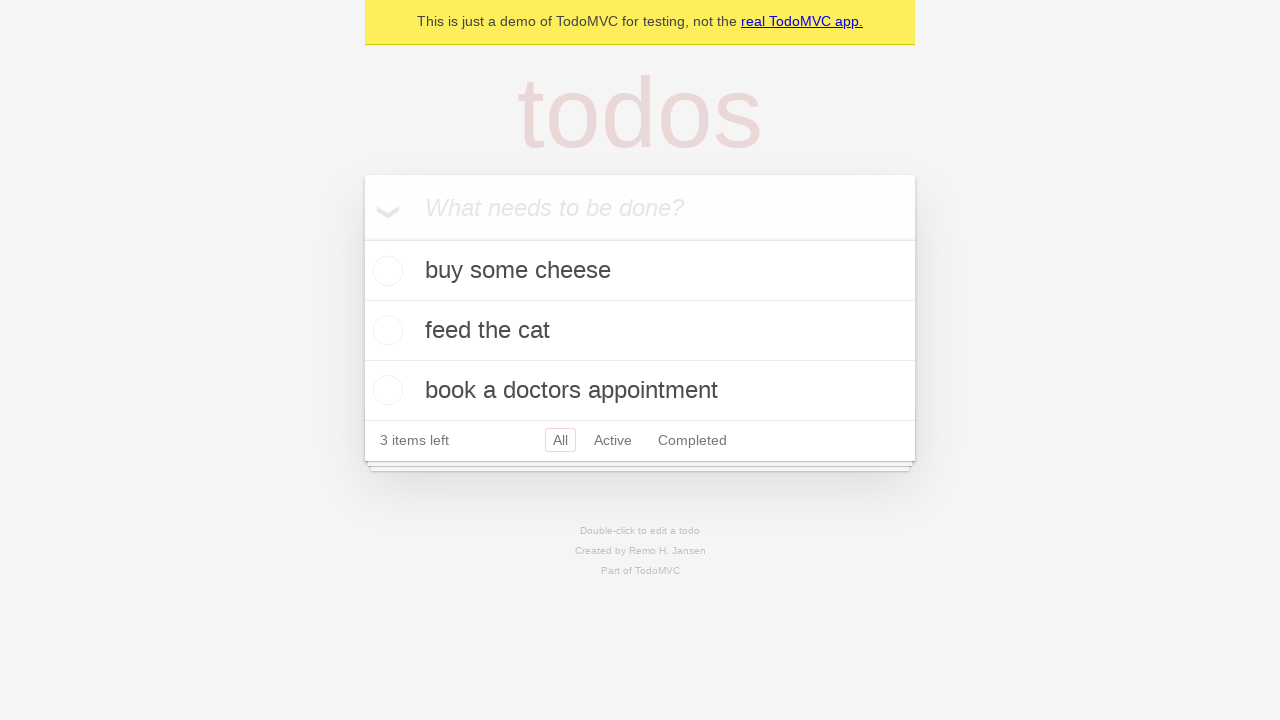

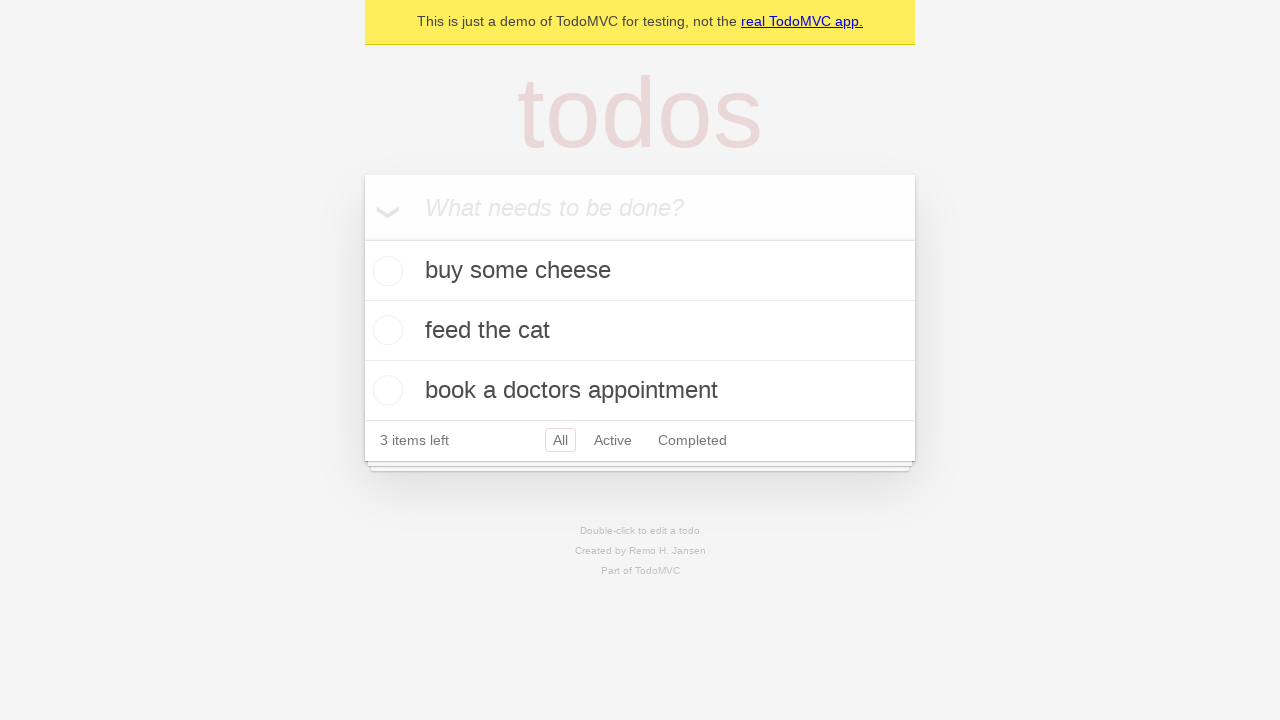